Navigates to Orange HRM homepage and verifies that the logo is displayed on the page

Starting URL: https://opensource-demo.orangehrmlive.com/

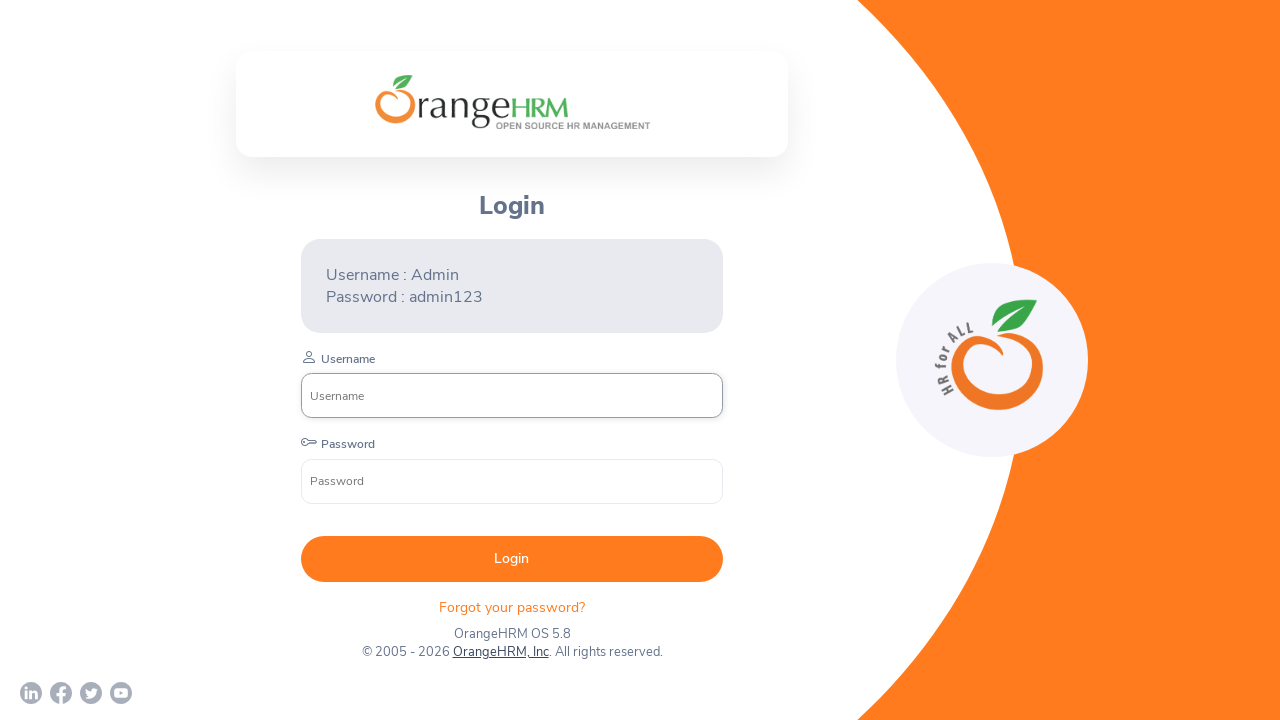

Waited for Orange HRM logo element to load
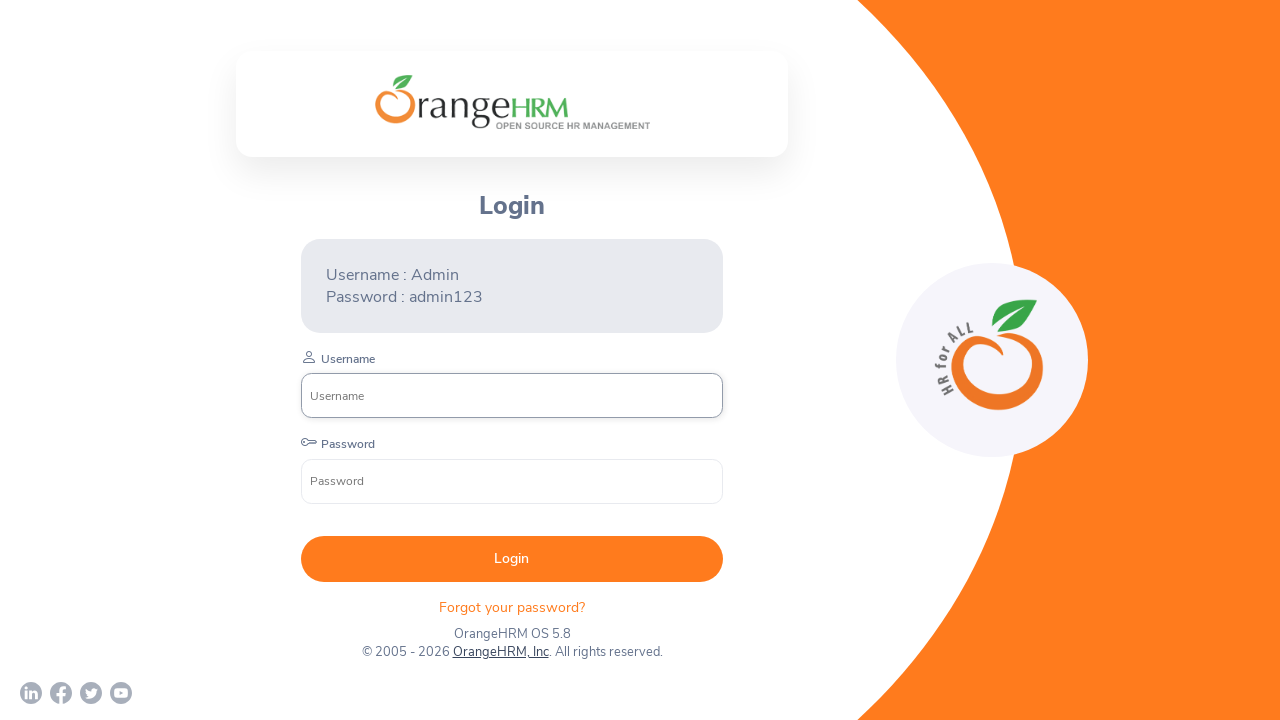

Located Orange HRM logo element
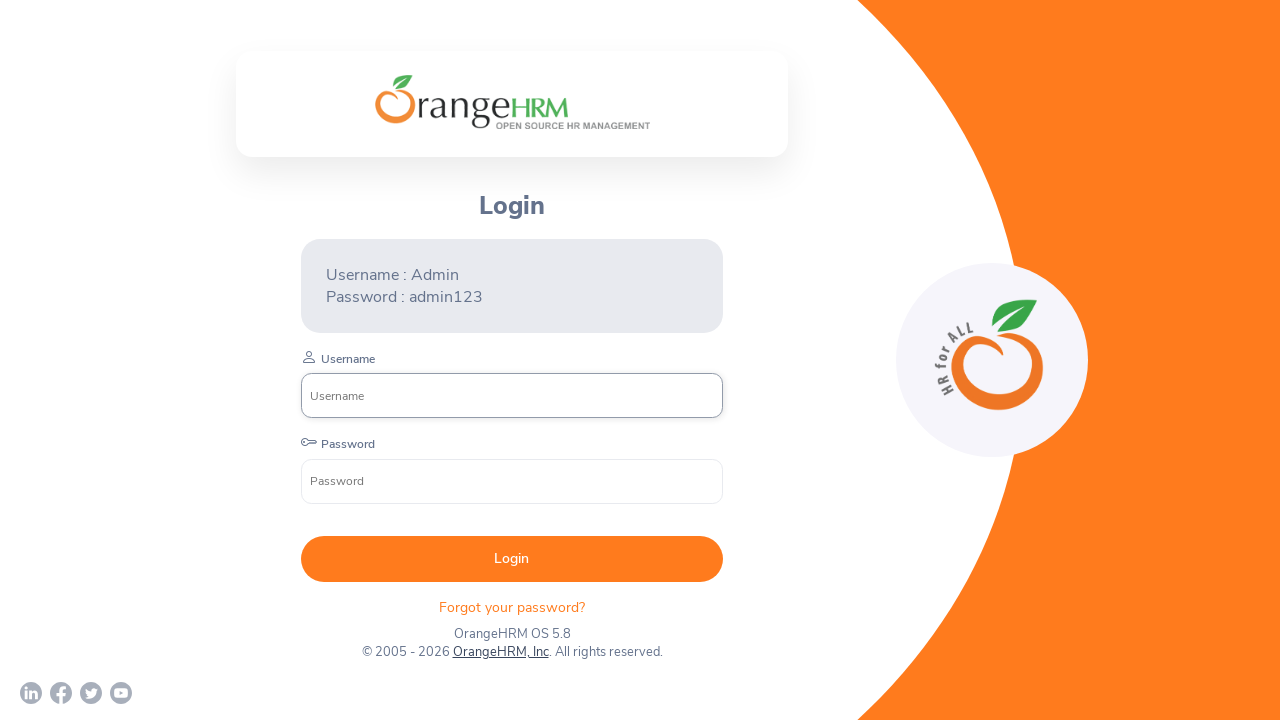

Verified that Orange HRM logo is visible on the page
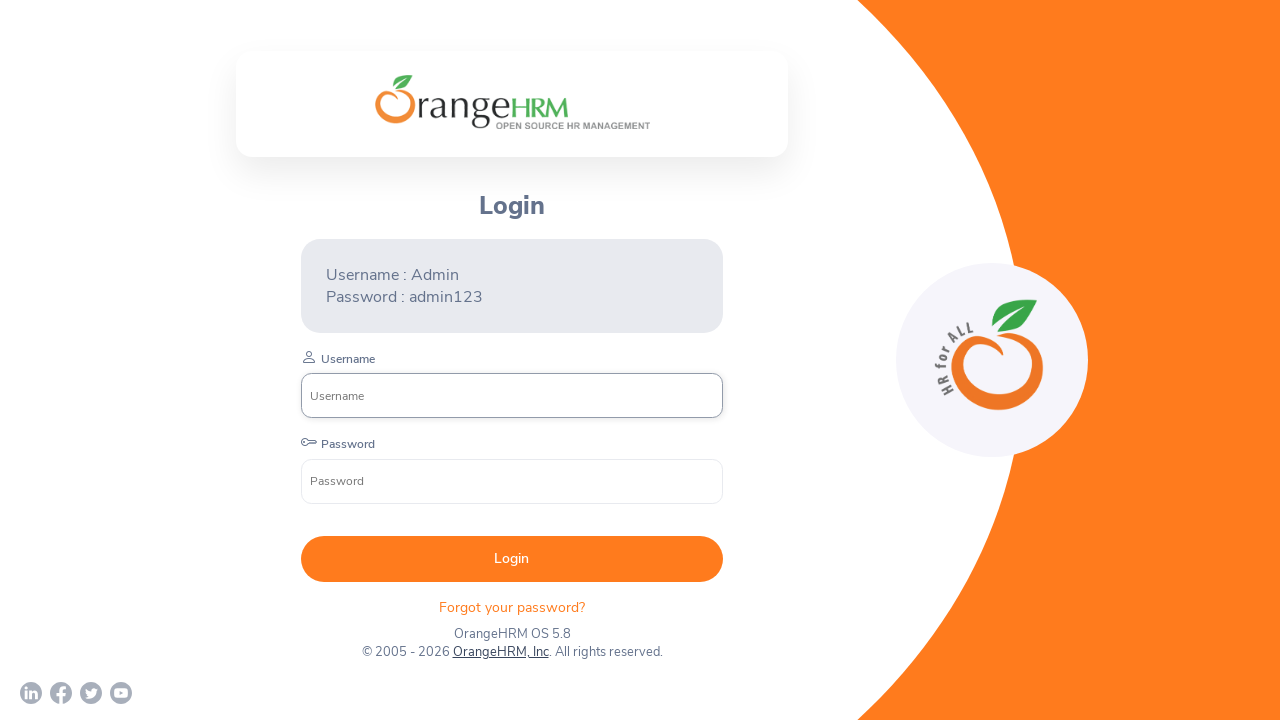

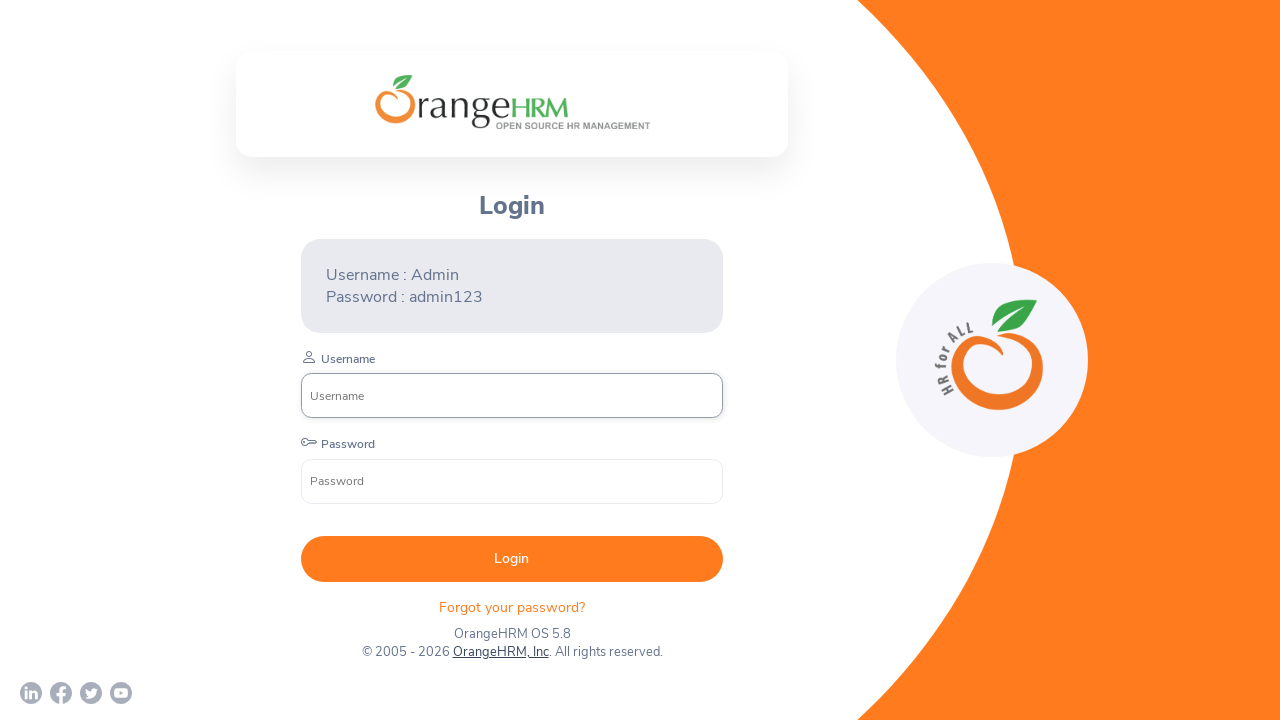